Tests browser navigation functionality by navigating to Indeed, then using back, forward, and refresh navigation commands.

Starting URL: https://in.indeed.com/

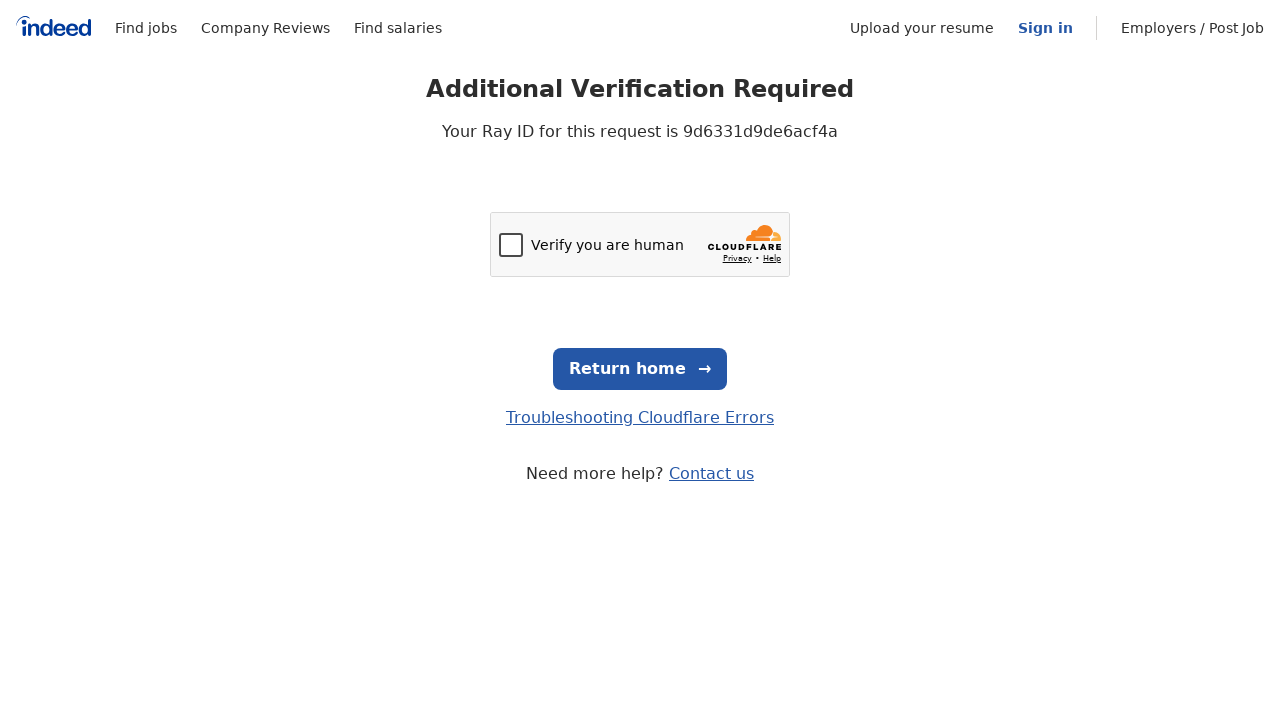

Navigated back from Indeed
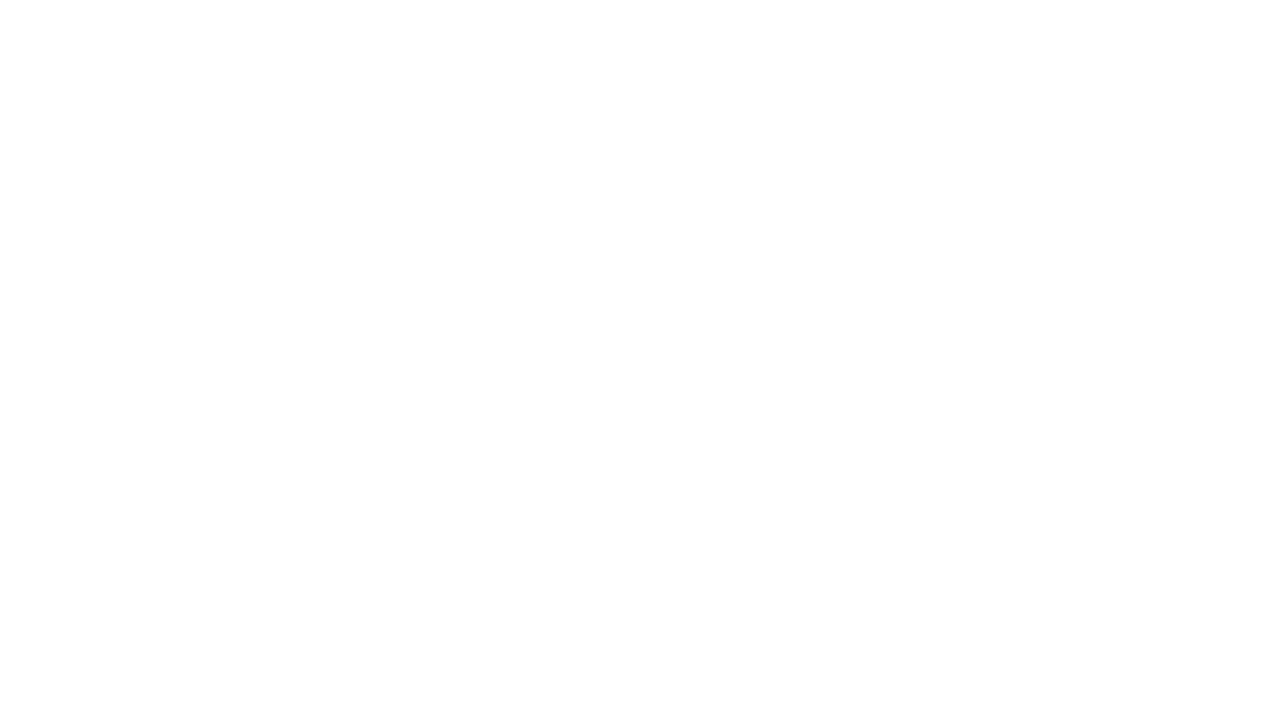

Navigated forward to return to Indeed
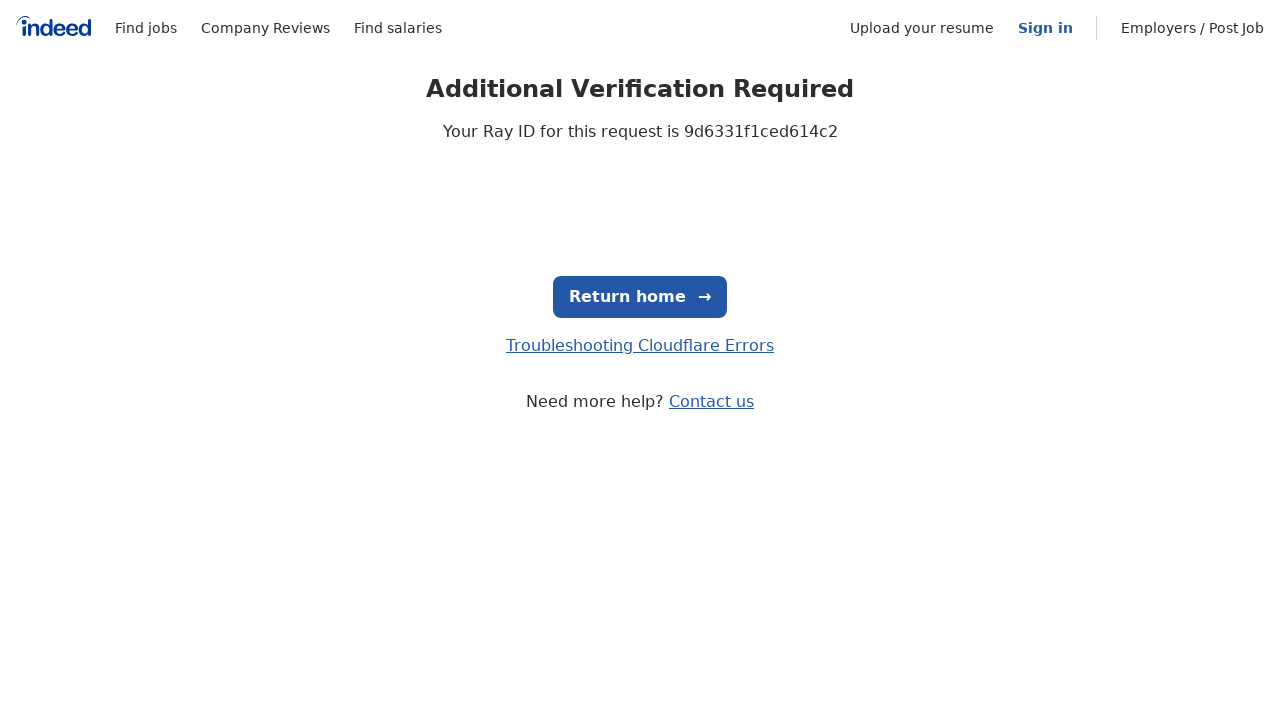

Refreshed the Indeed page
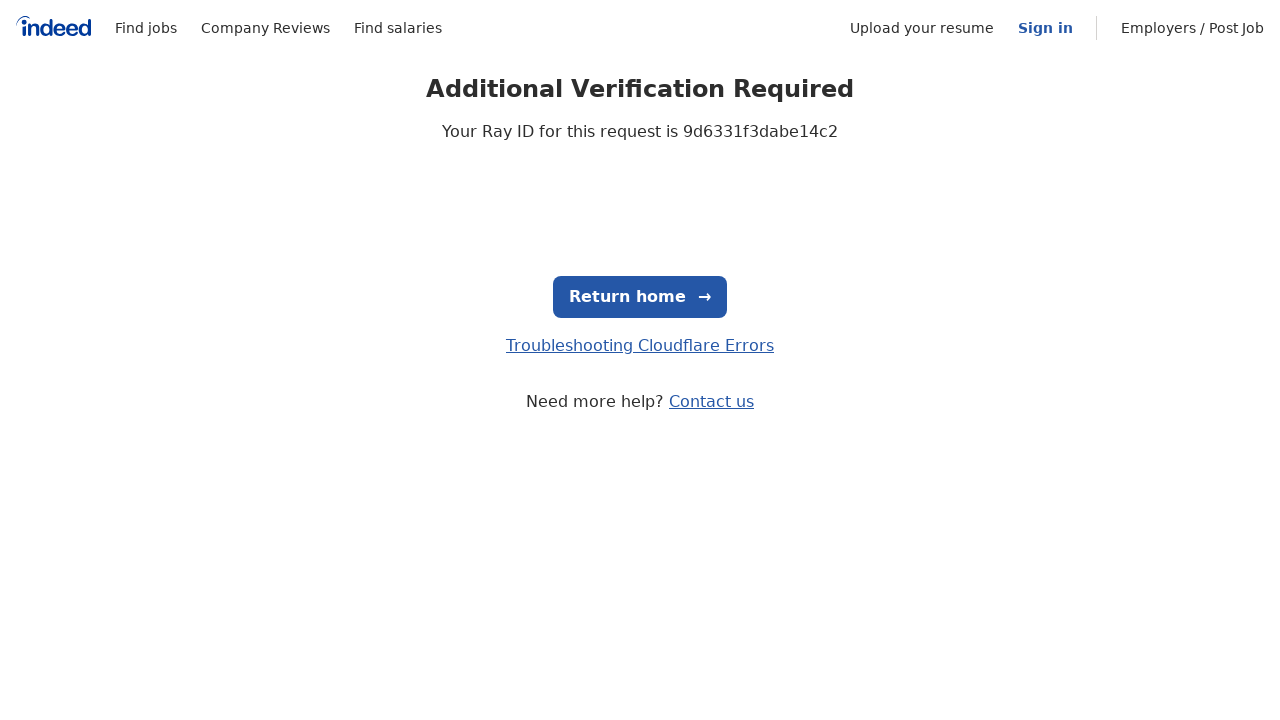

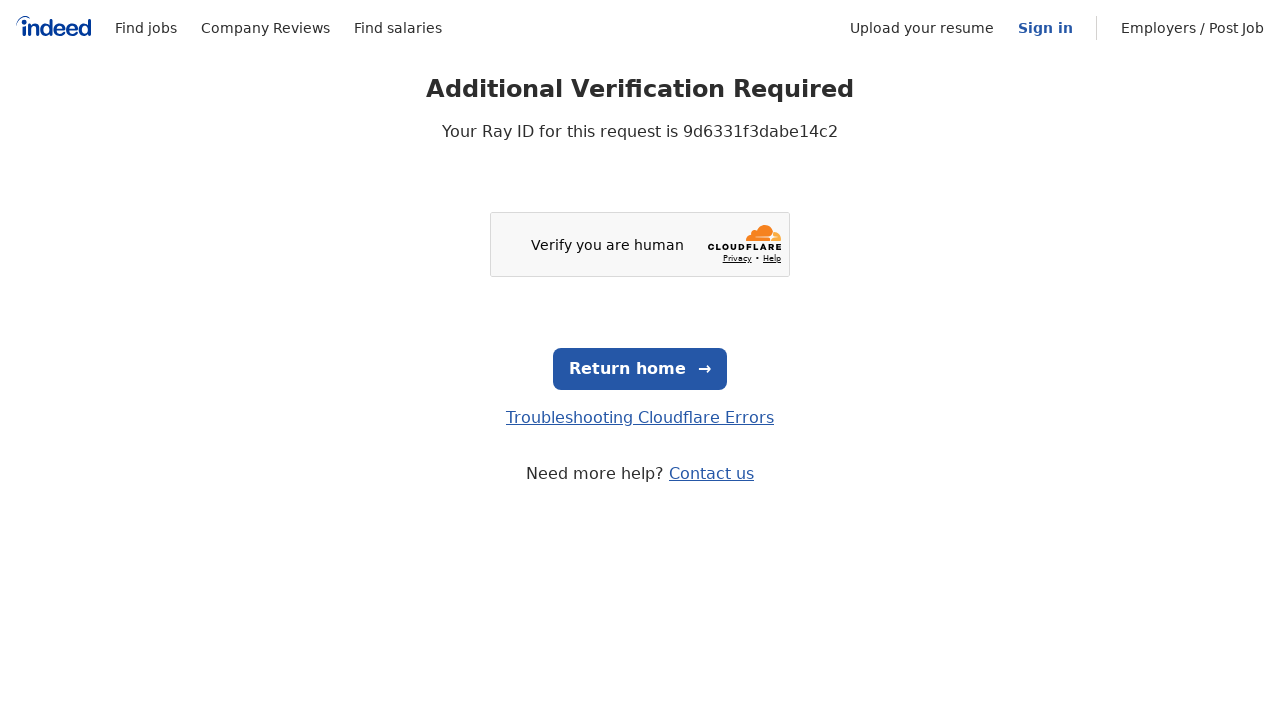